Tests the forgot password functionality by entering an email address and submitting the form to retrieve password

Starting URL: http://the-internet.herokuapp.com/forgot_password

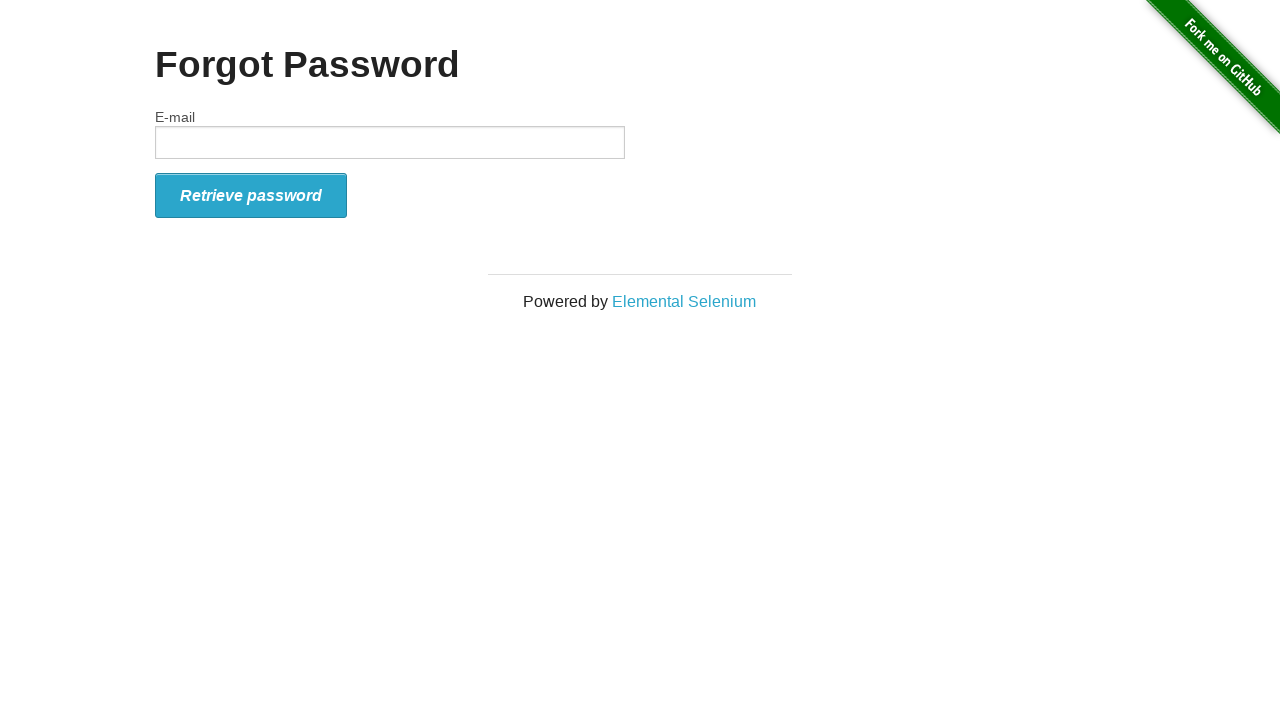

Cleared email input field on #email
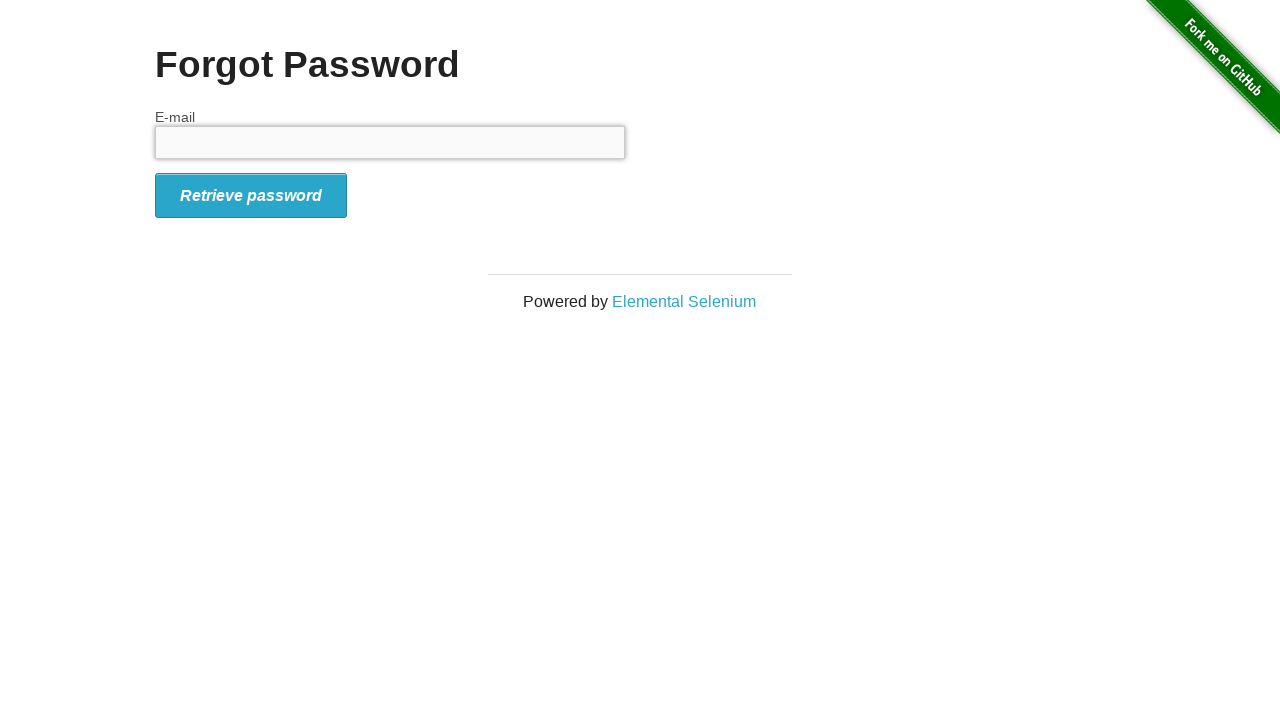

Filled email field with 'test@test.com' on #email
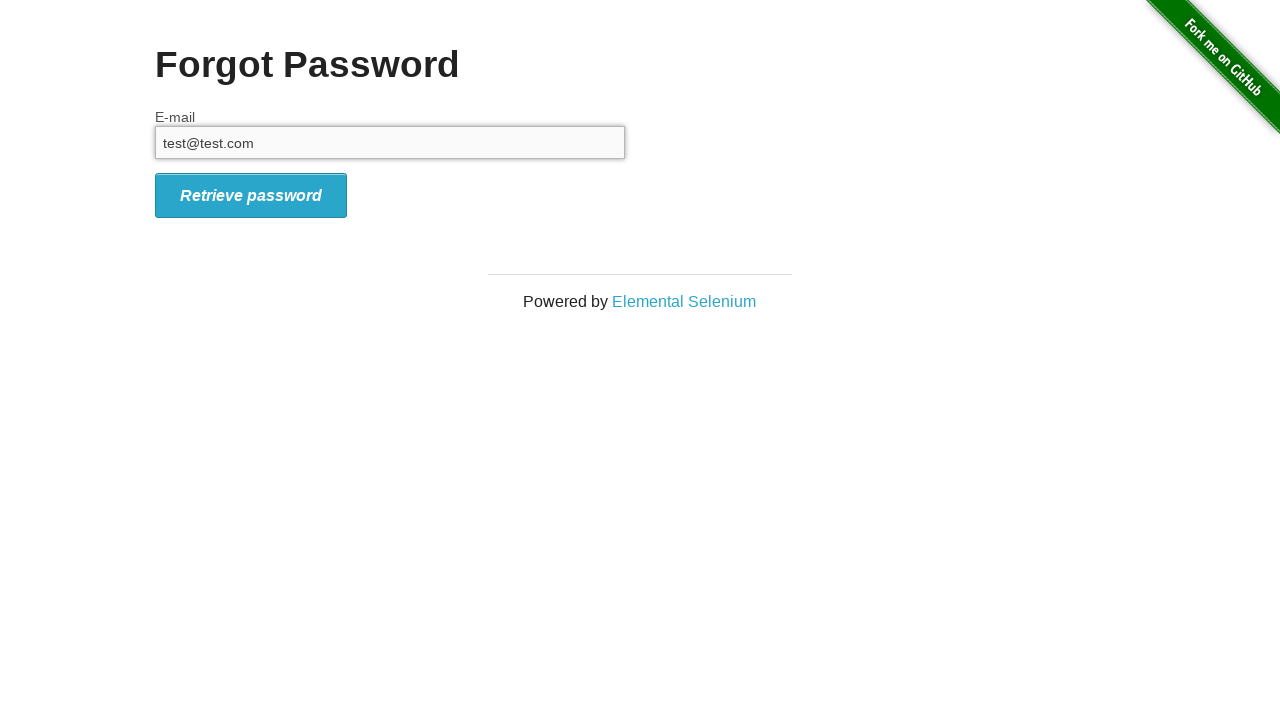

Submitted password retrieval form by pressing Enter on #email
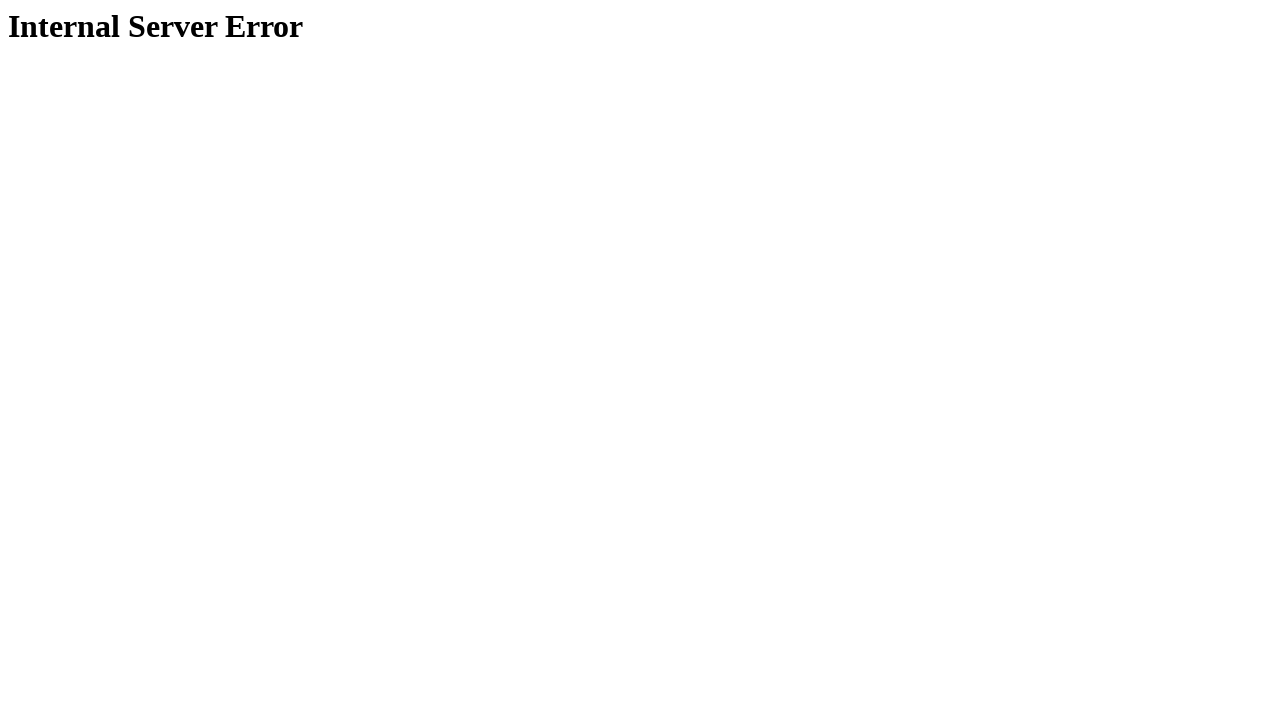

Password retrieval response page loaded
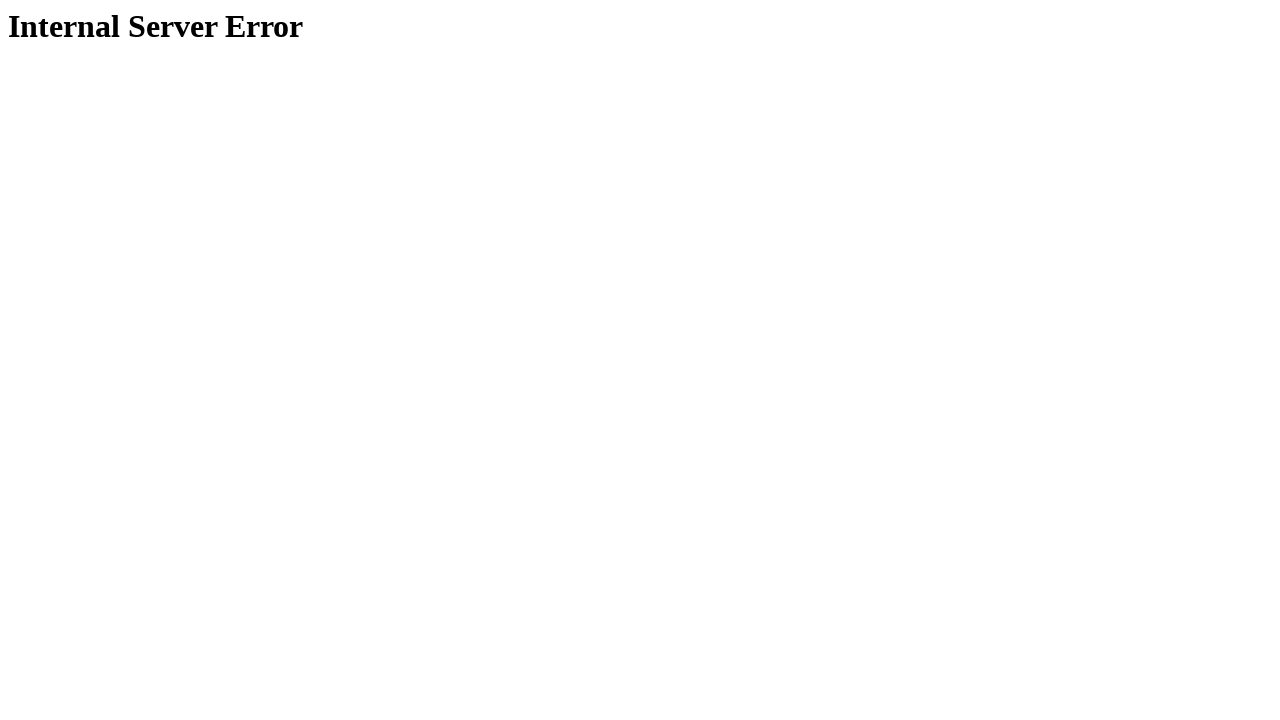

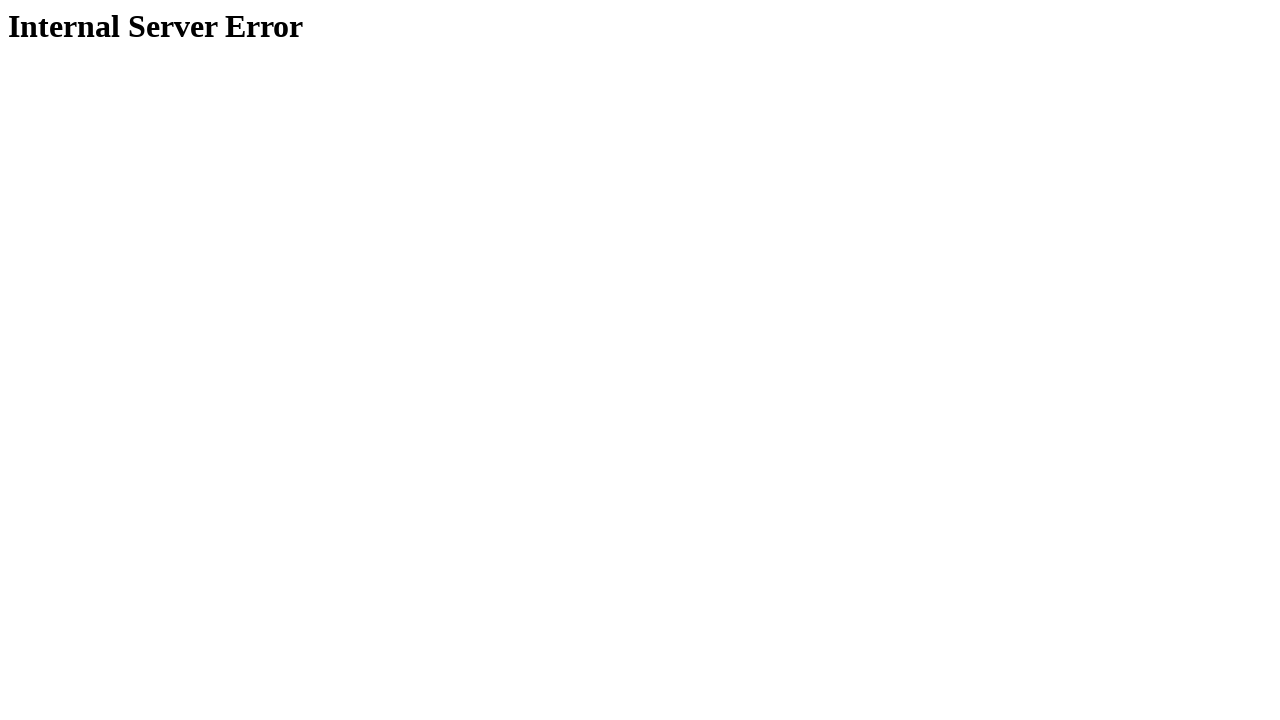